Navigates to Nike Canada's sale shoes page and scrolls through the entire product listing to load all items via infinite scroll

Starting URL: https://www.nike.com/ca/w/sale-shoes-3yaepzy7ok

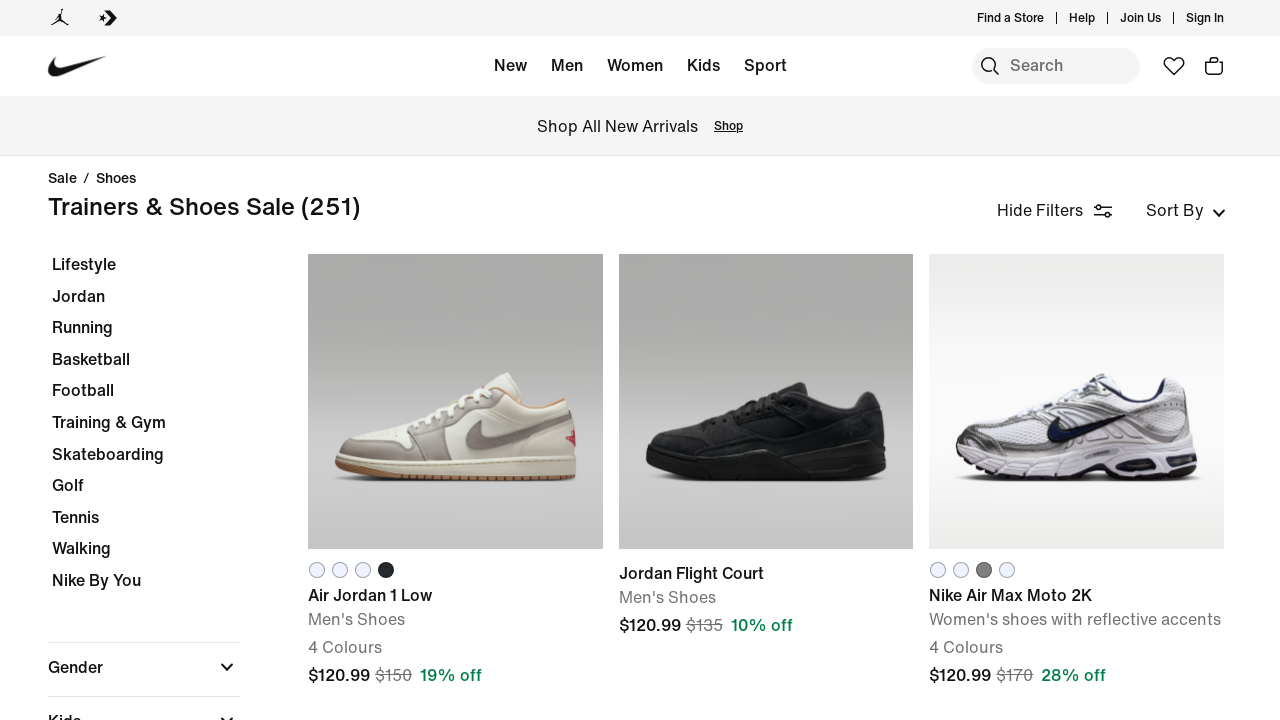

Waited for product cards to load on Nike Canada sale shoes page
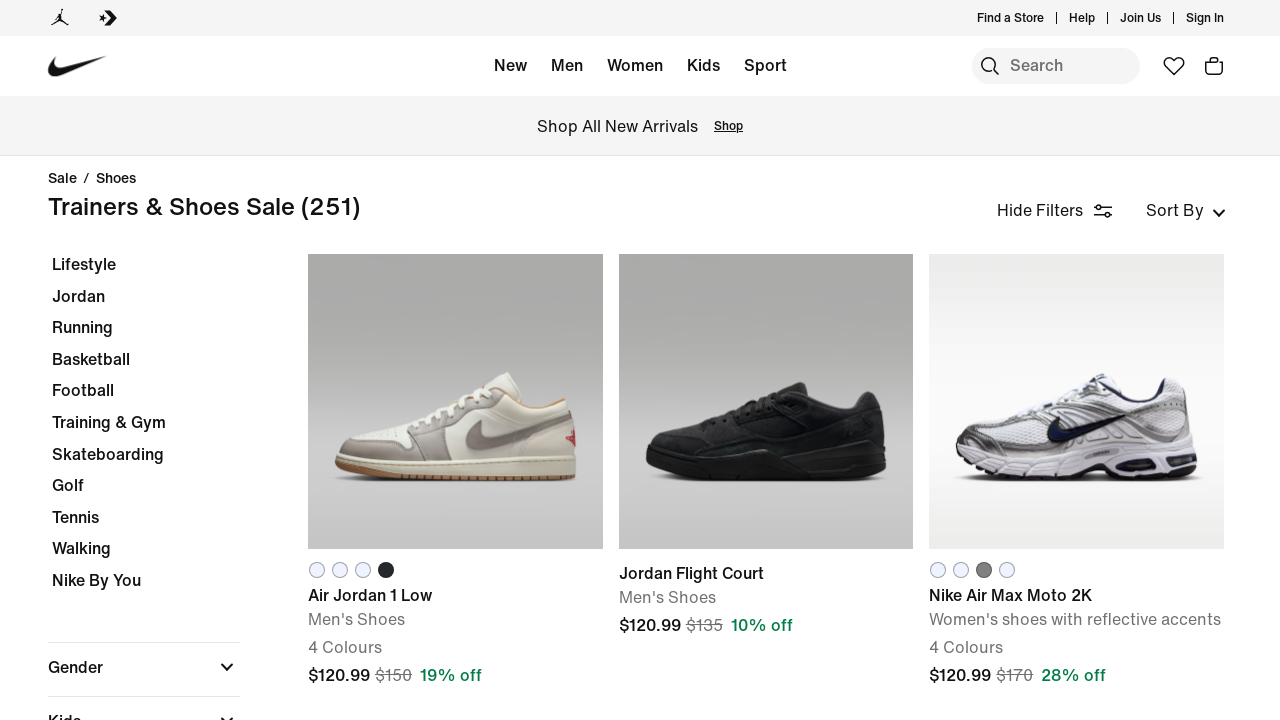

Retrieved initial page scroll height
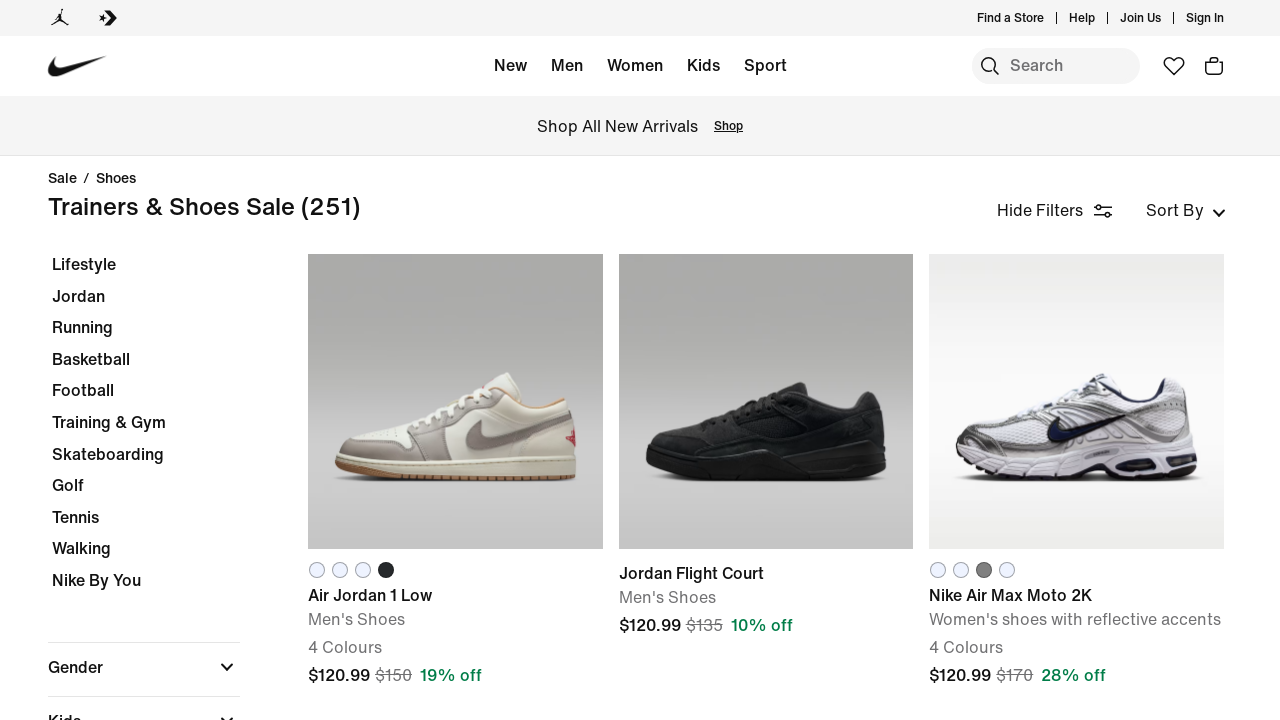

Scrolled to bottom of page to trigger infinite scroll loading
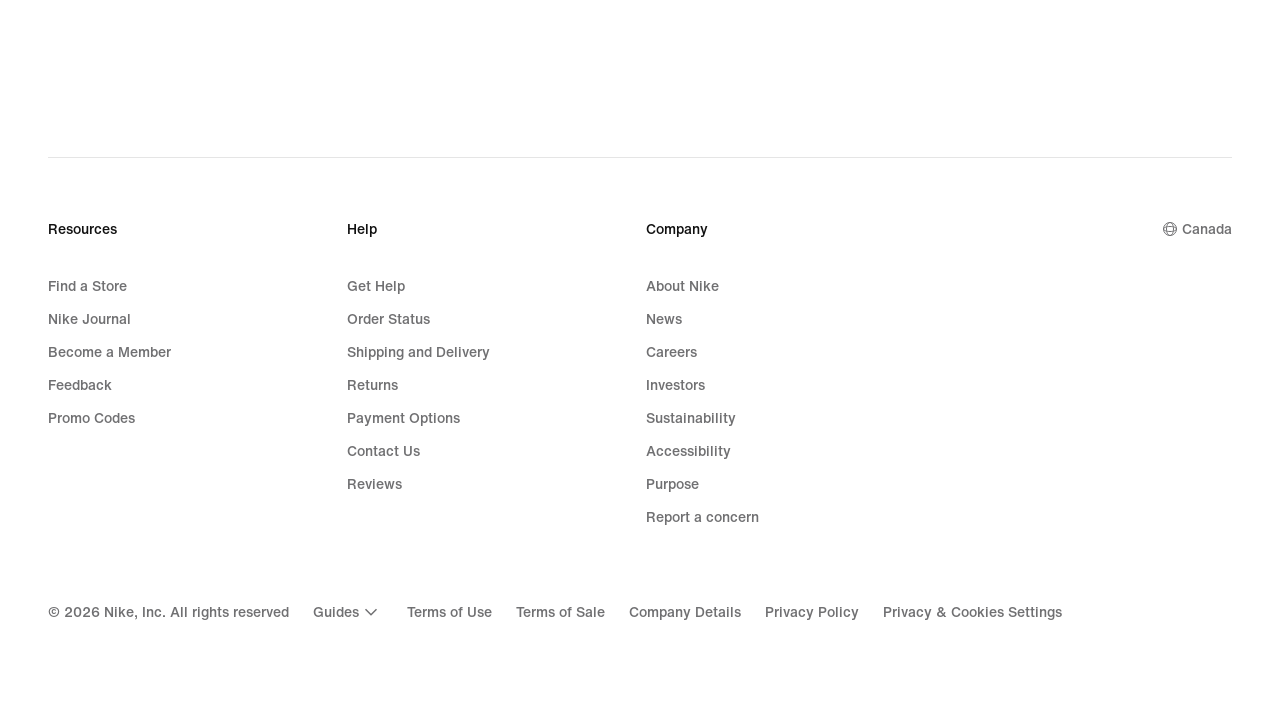

Waited 3 seconds for new products to load
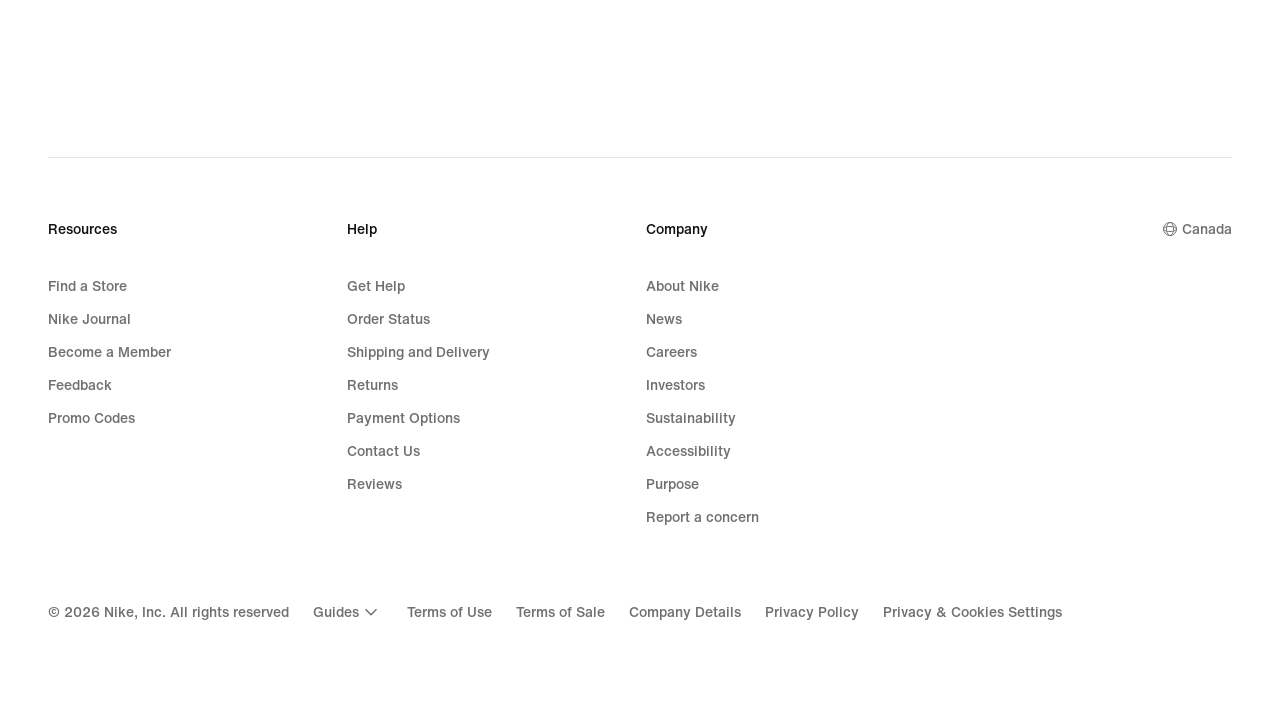

Retrieved new page scroll height to check if more content loaded
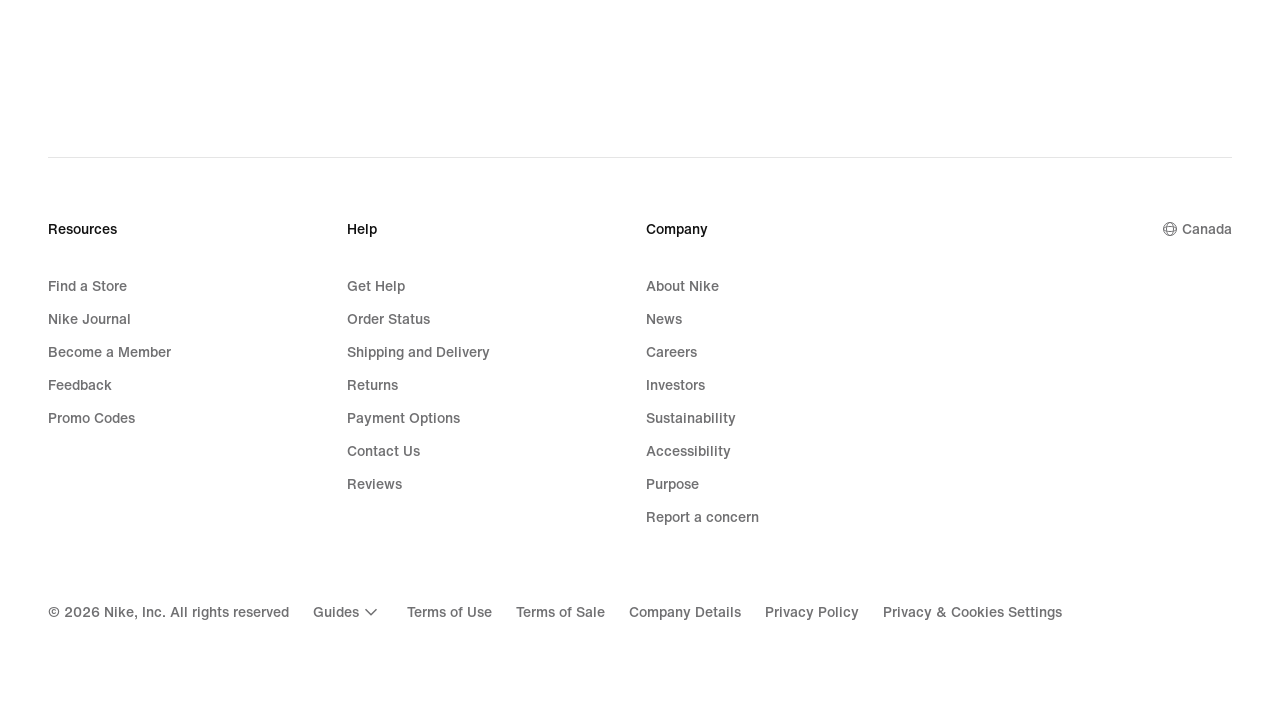

Scrolled to bottom of page to trigger infinite scroll loading
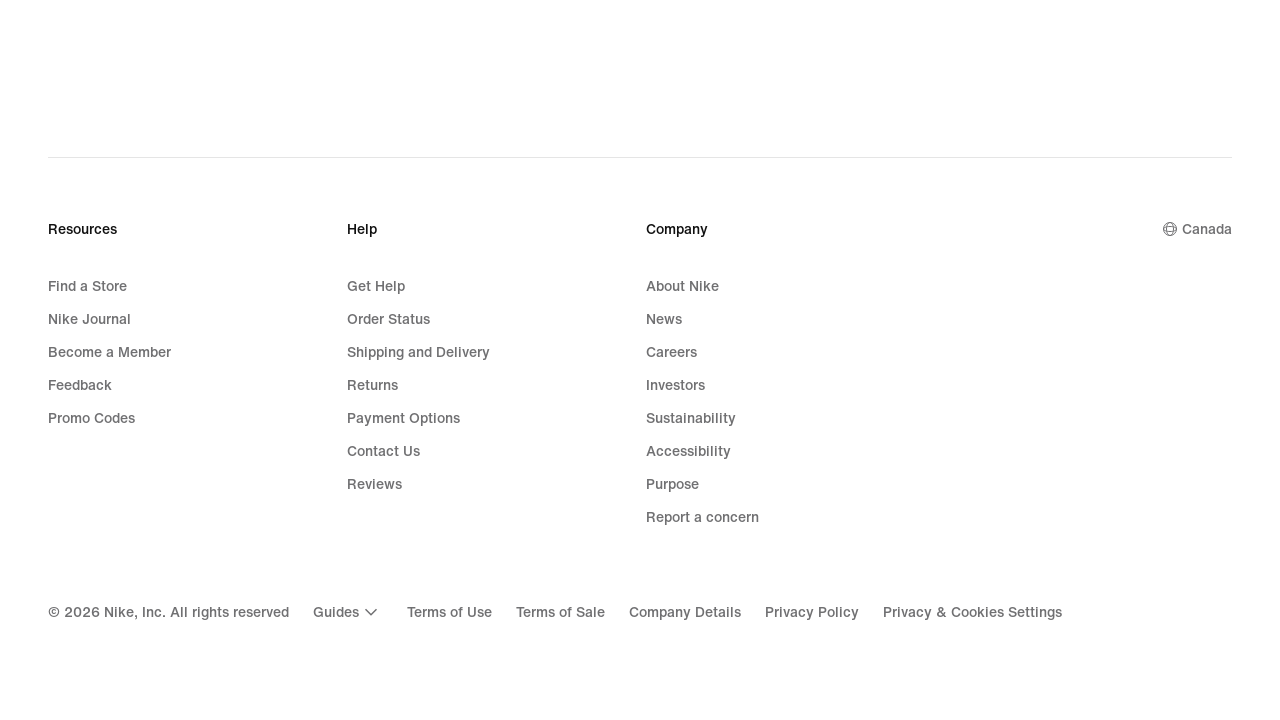

Waited 3 seconds for new products to load
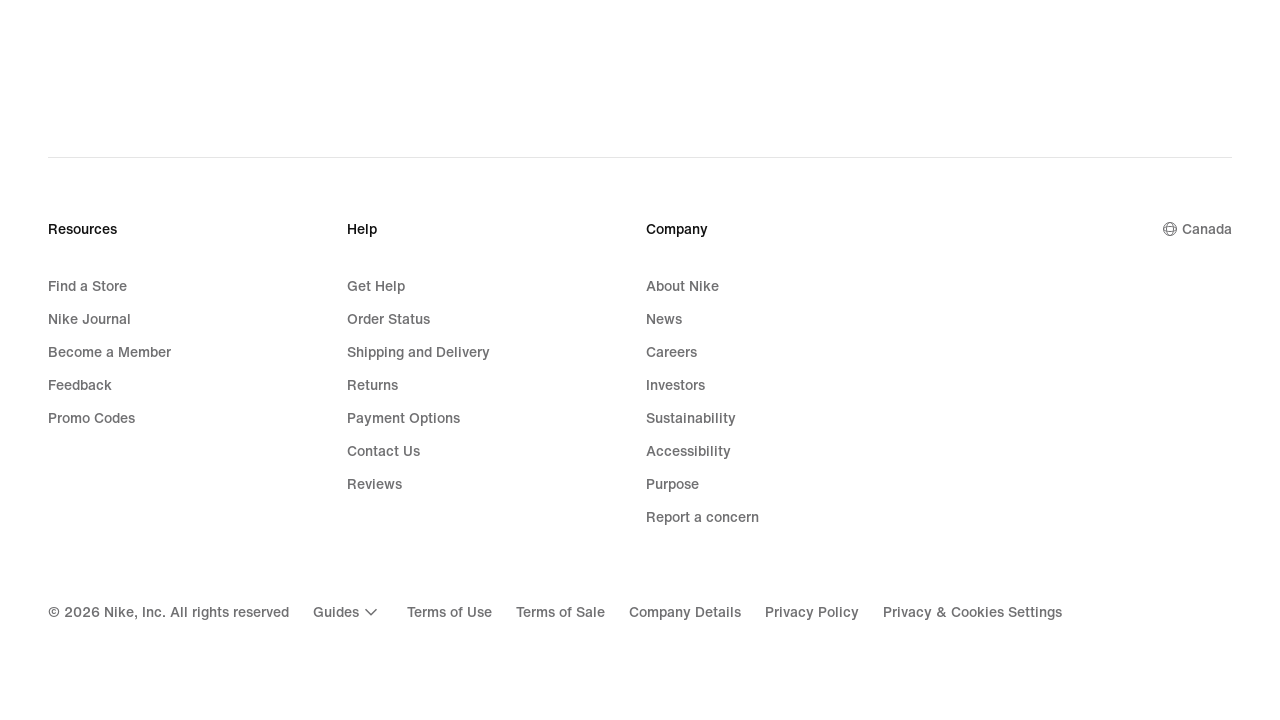

Retrieved new page scroll height to check if more content loaded
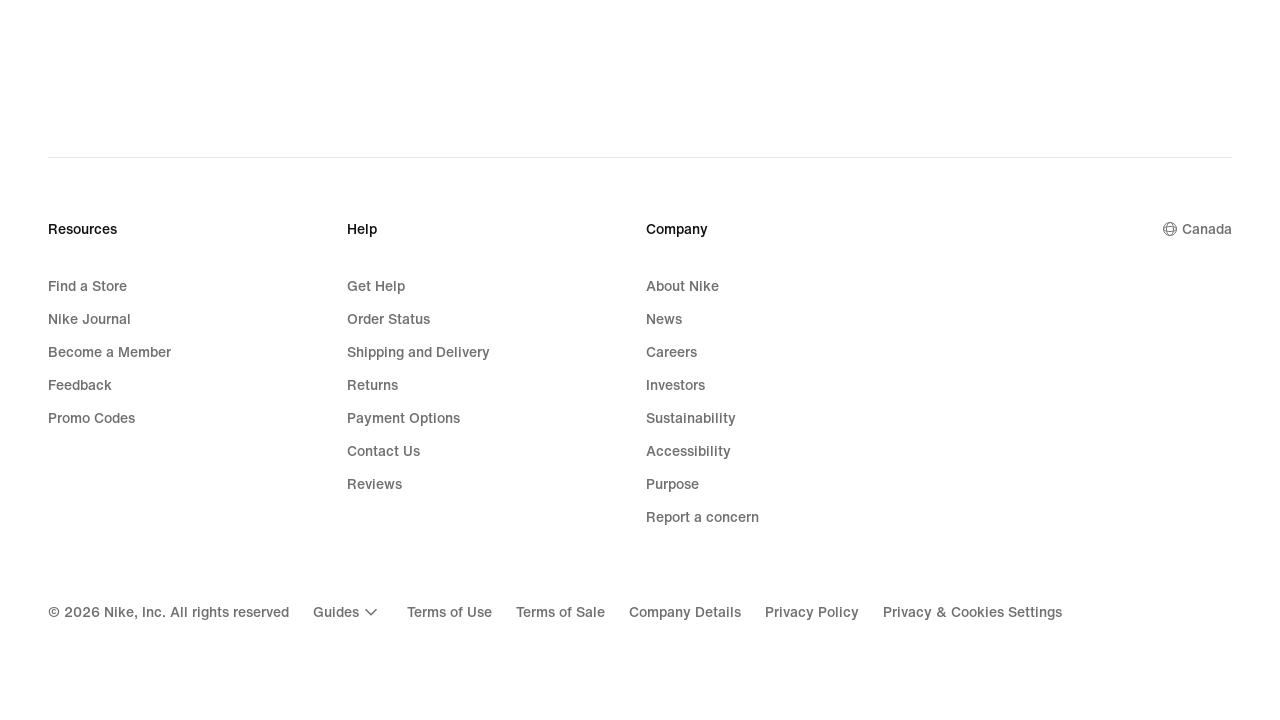

Reached end of product listing - no new content loaded
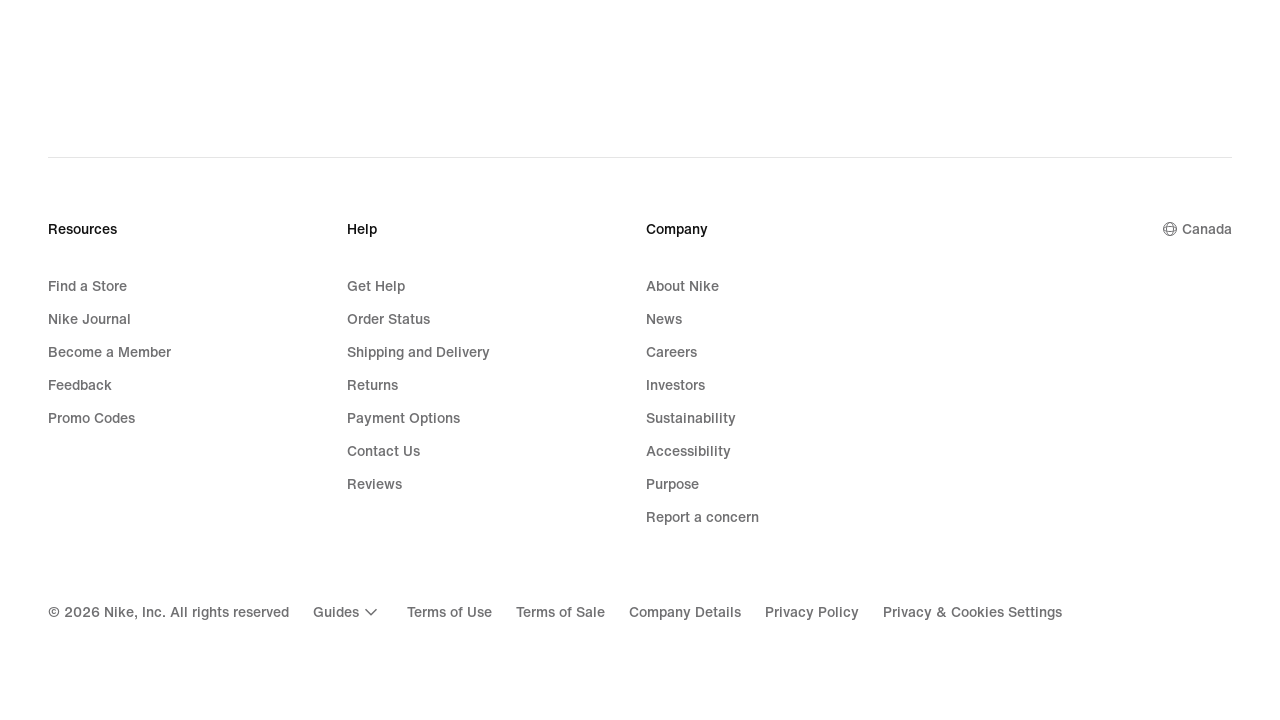

Verified all product cards are displayed after infinite scroll completed
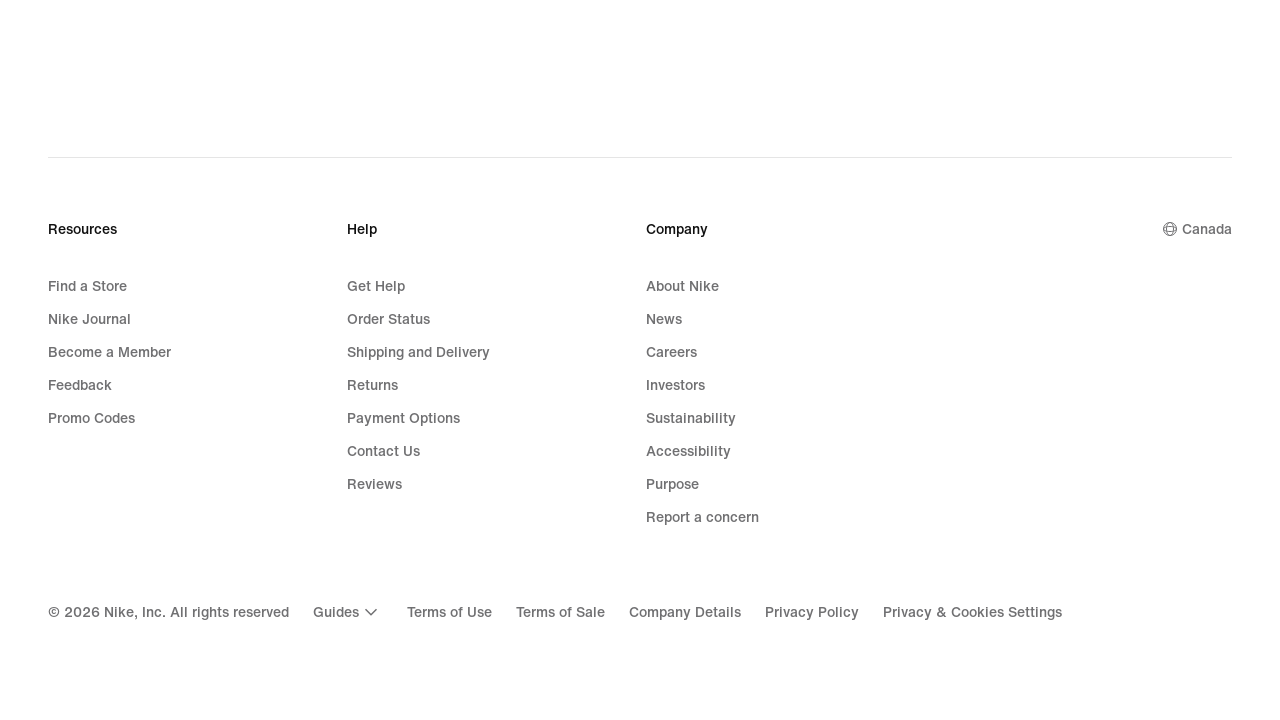

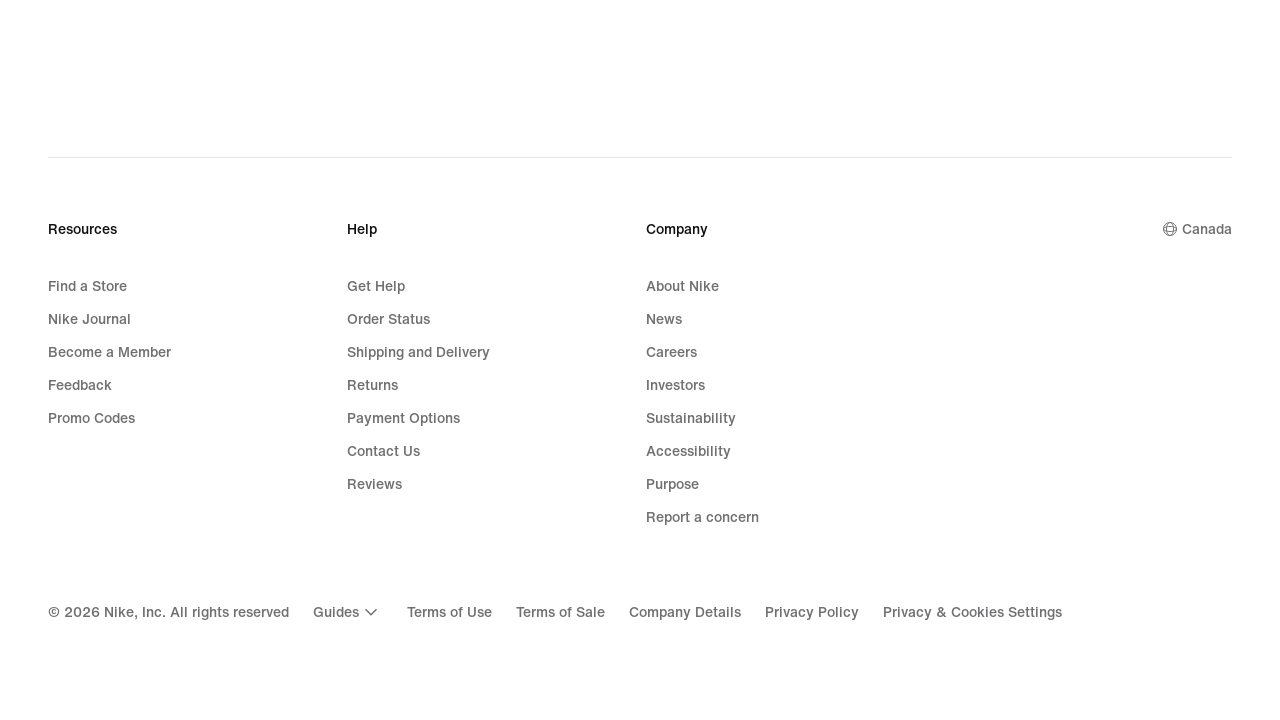